Tests XPath locator strategies using sibling and parent traversal to locate and verify button elements in the page header

Starting URL: https://rahulshettyacademy.com/AutomationPractice/

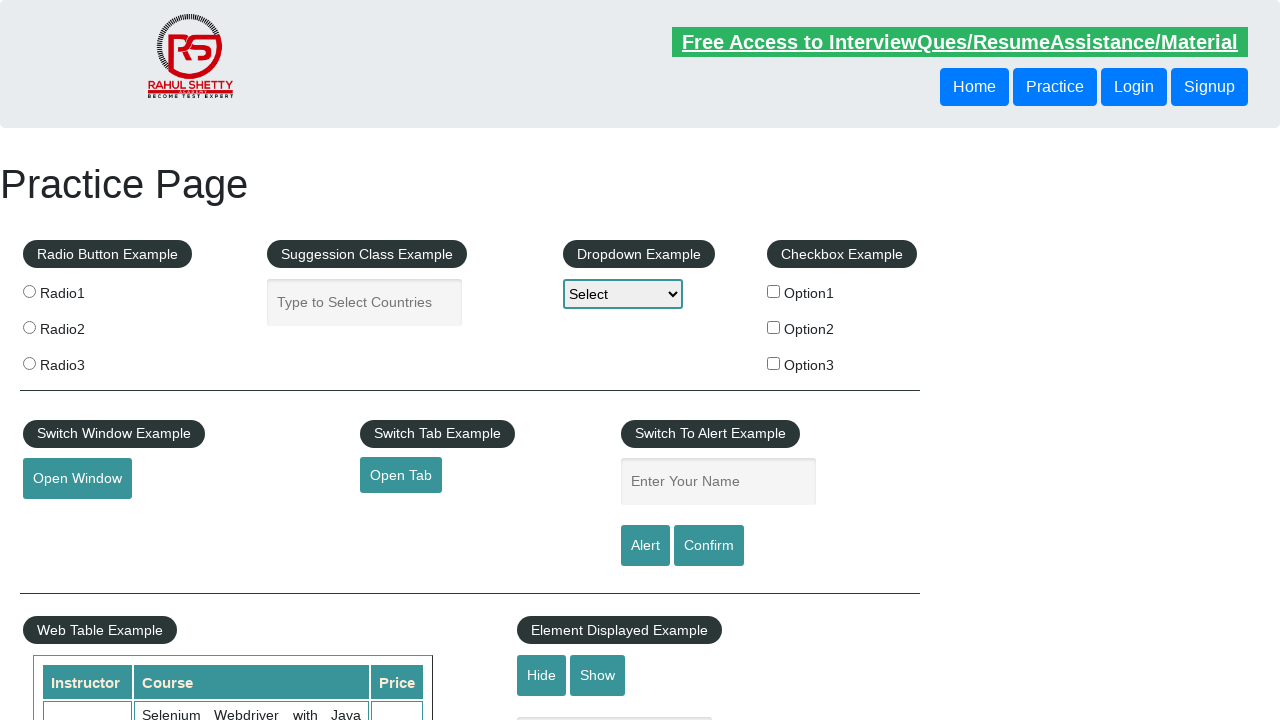

Located button element using following-sibling XPath traversal
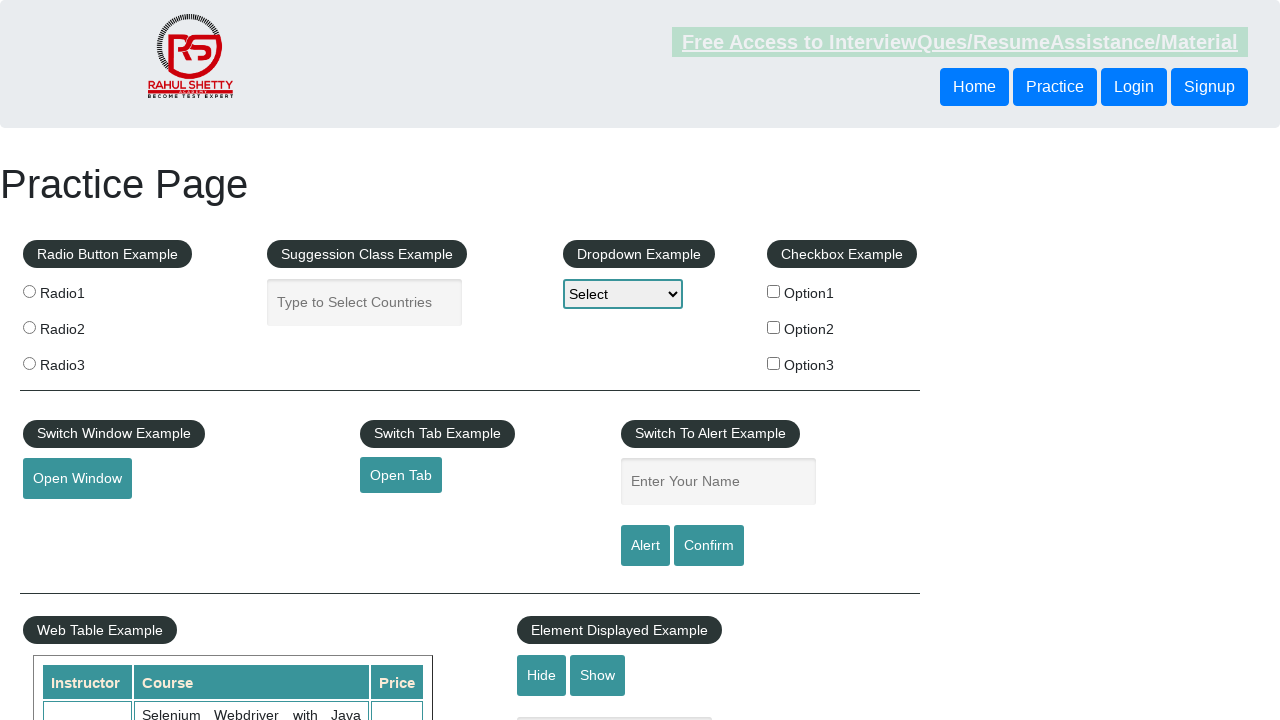

Verified button element is visible using following-sibling traversal
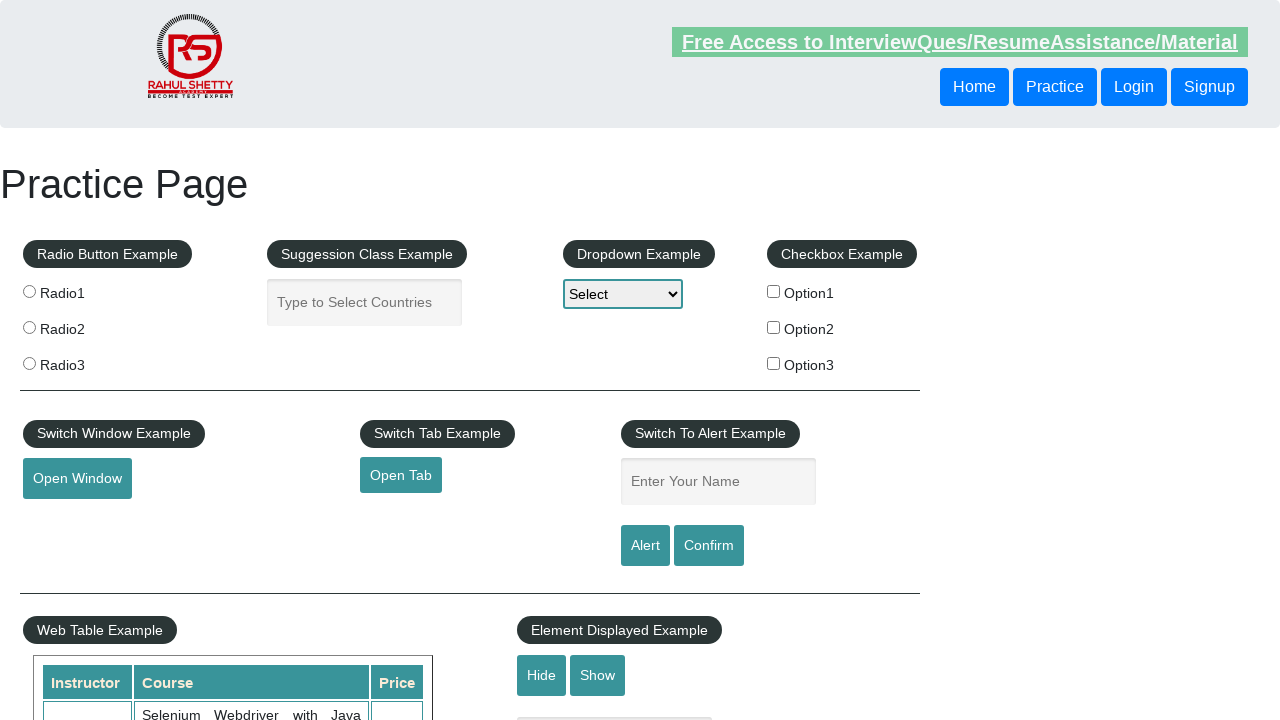

Located button element using parent XPath traversal
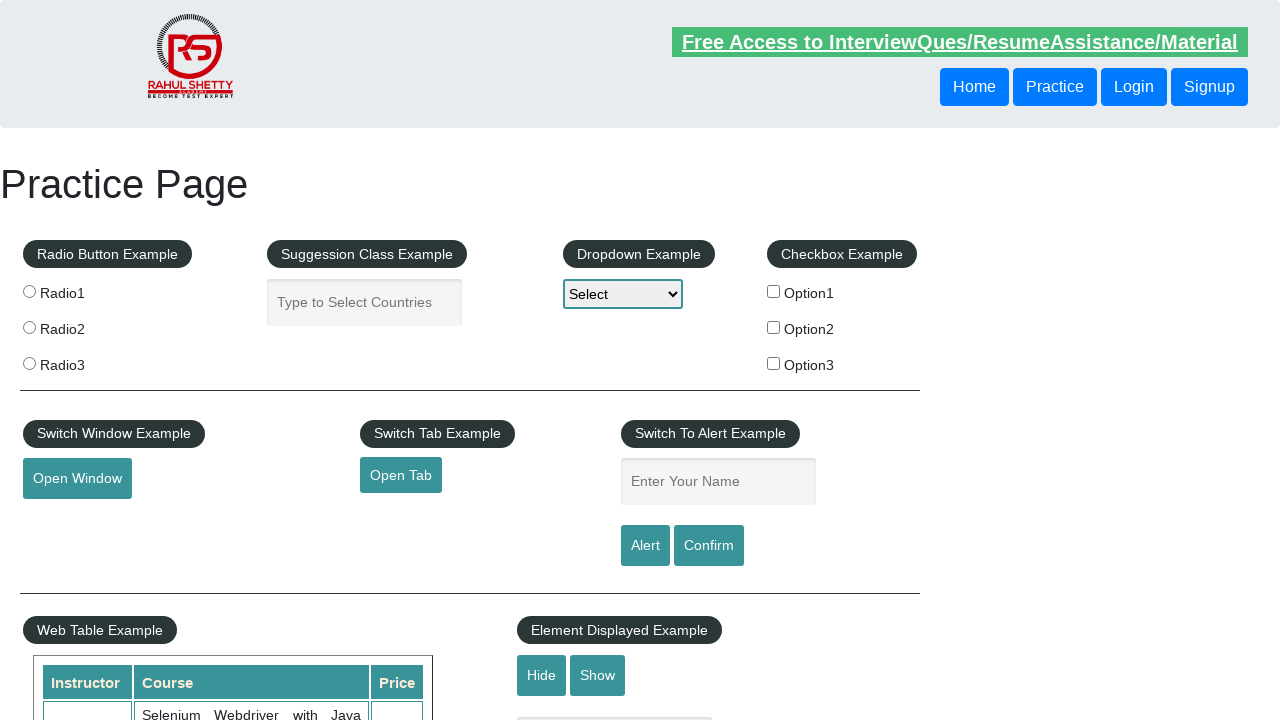

Verified button element is visible using parent traversal
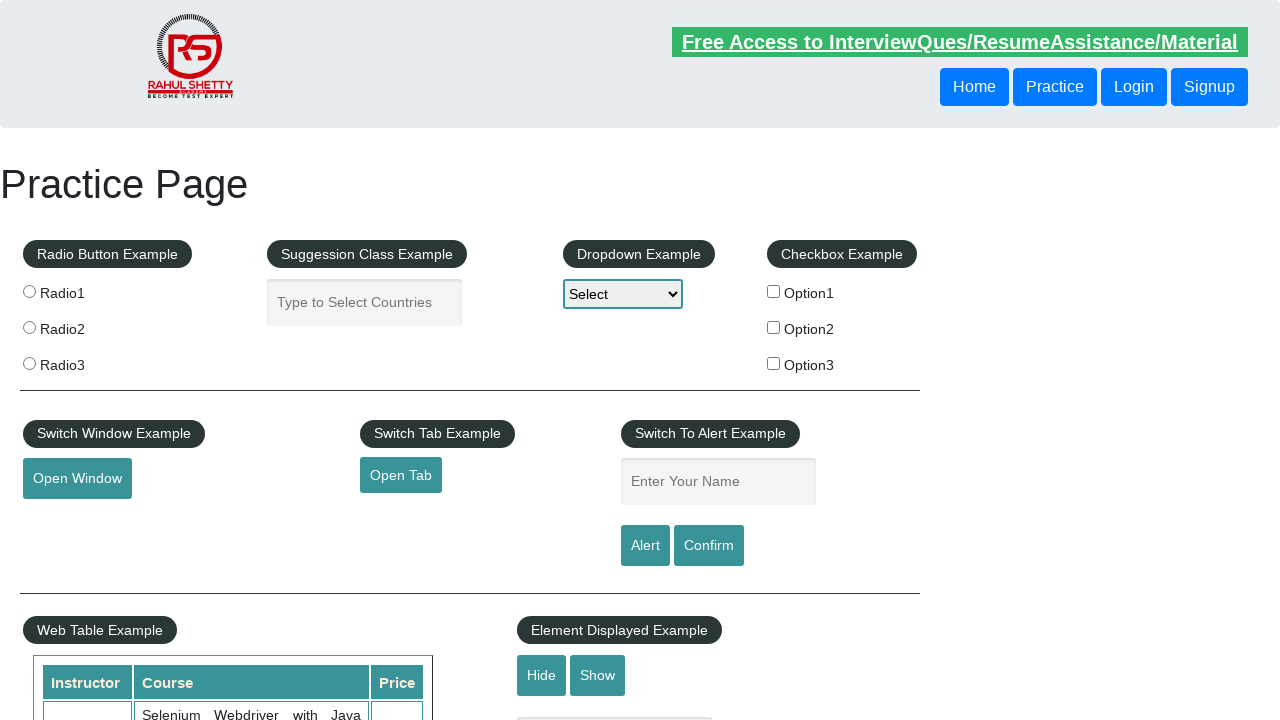

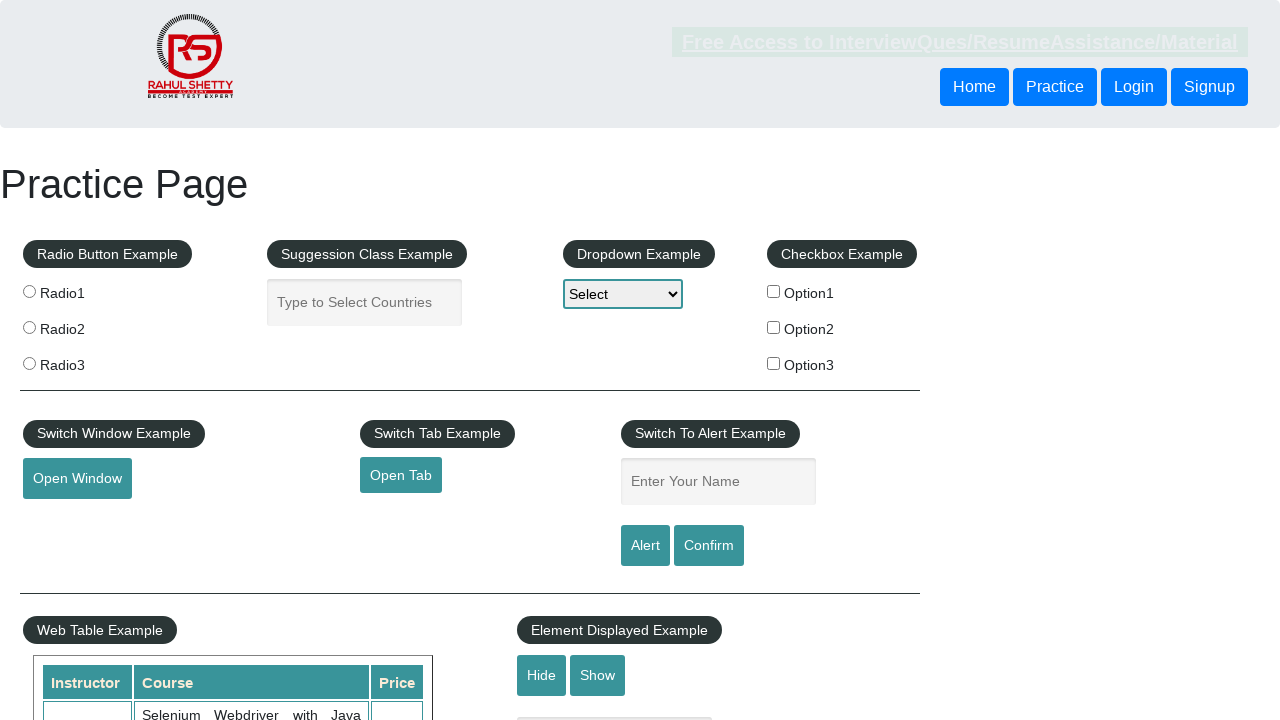